Navigates to Get Started, hovers over language dropdown, selects Java, and verifies the Java documentation page loads correctly

Starting URL: https://playwright.dev/

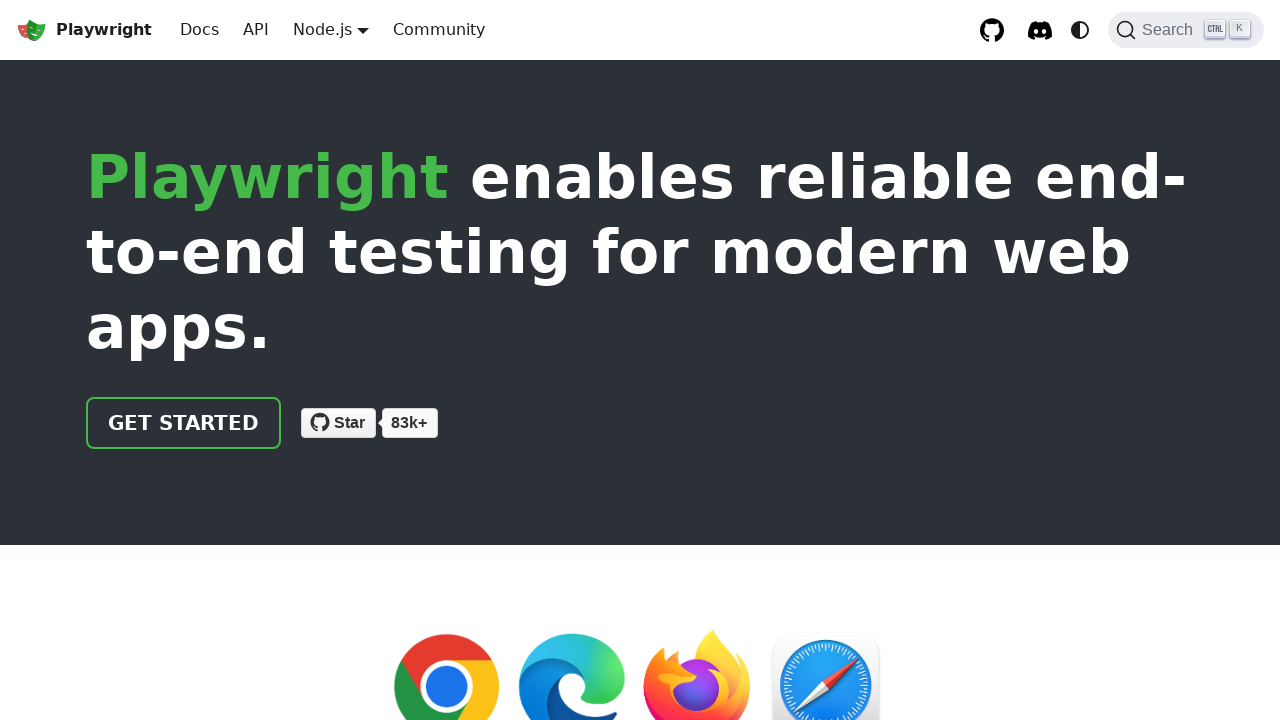

Clicked 'Get started' button at (184, 423) on a:has-text('Get started')
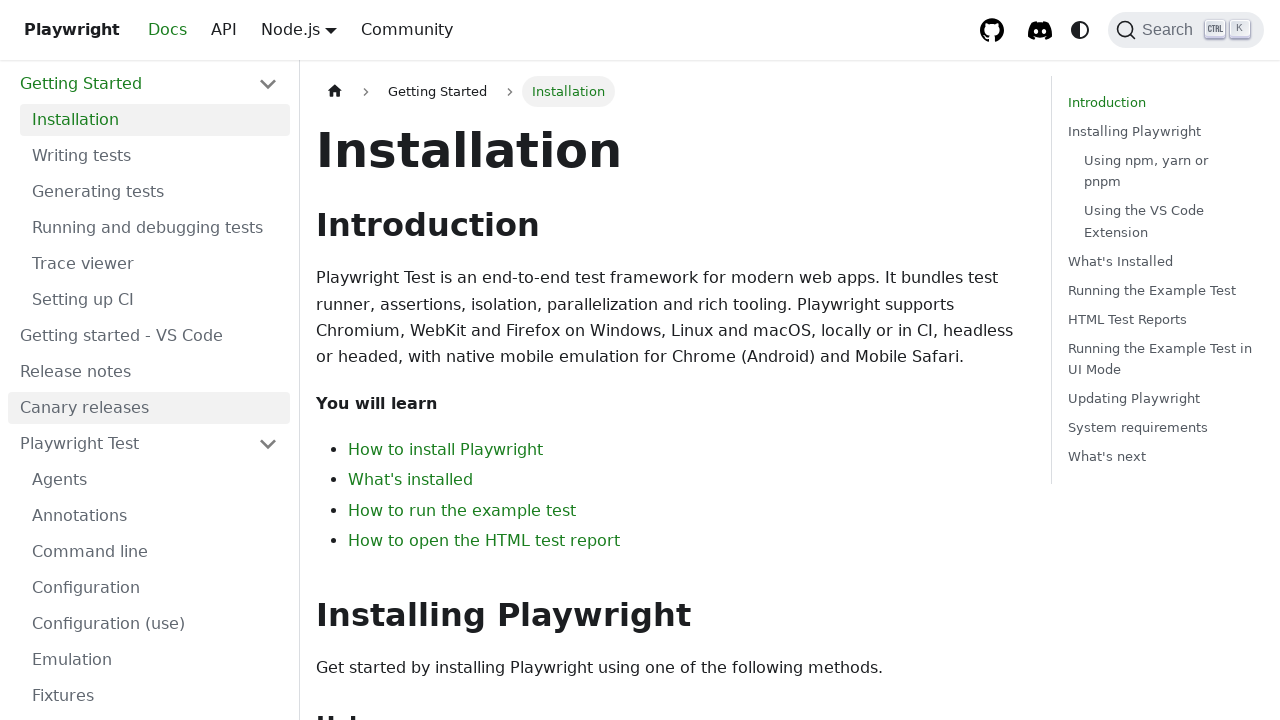

Hovered over language dropdown in header at (331, 30) on .navbar__item.dropdown
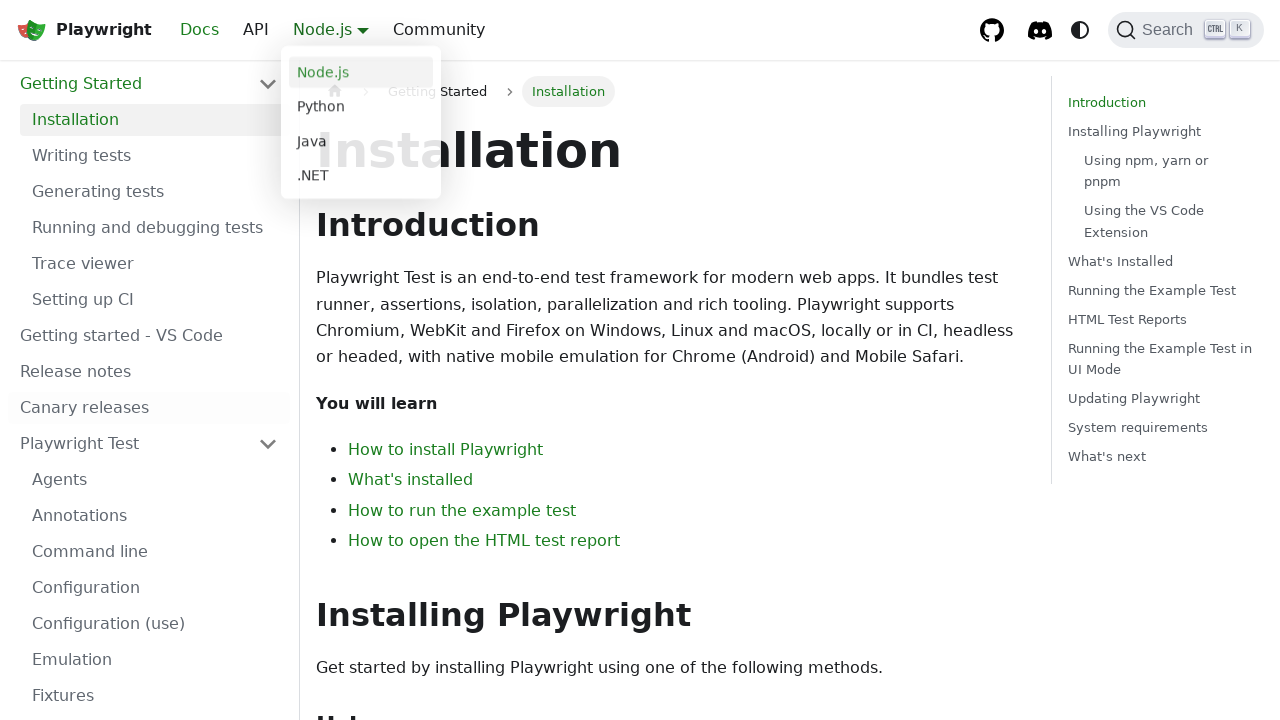

Selected Java from language dropdown at (361, 142) on a:has-text('Java')
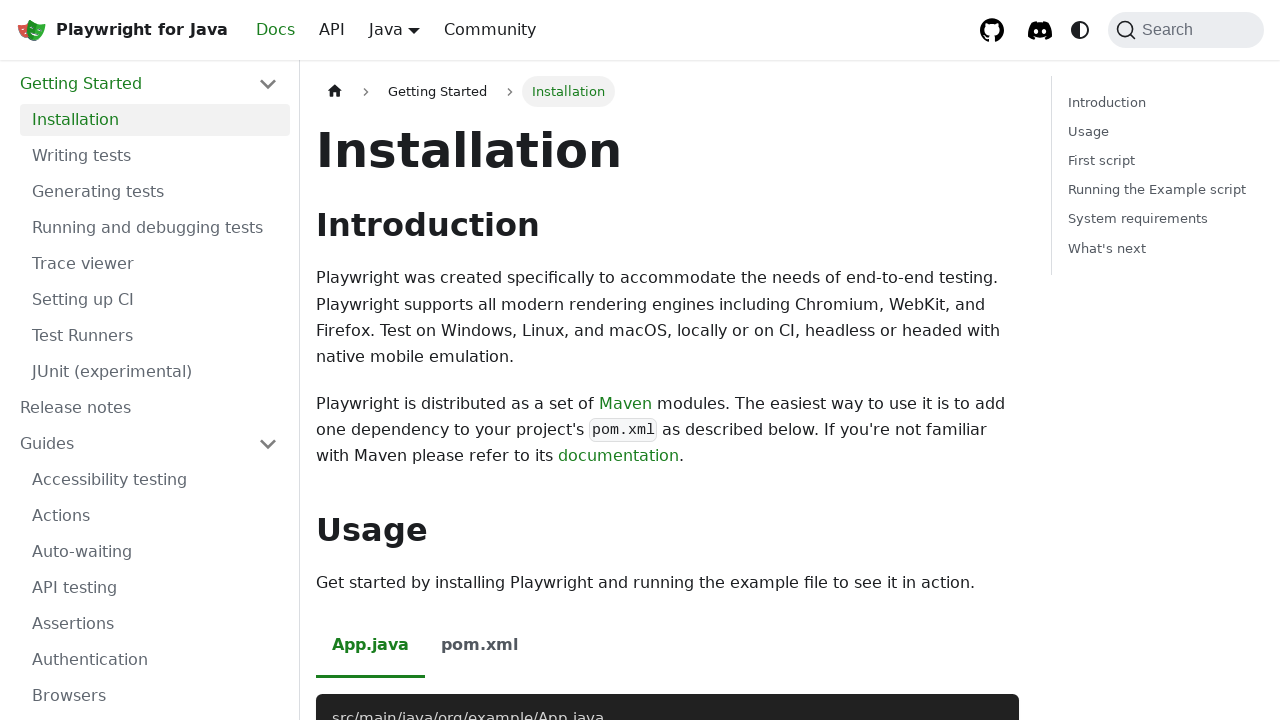

Java documentation page loaded and URL verified
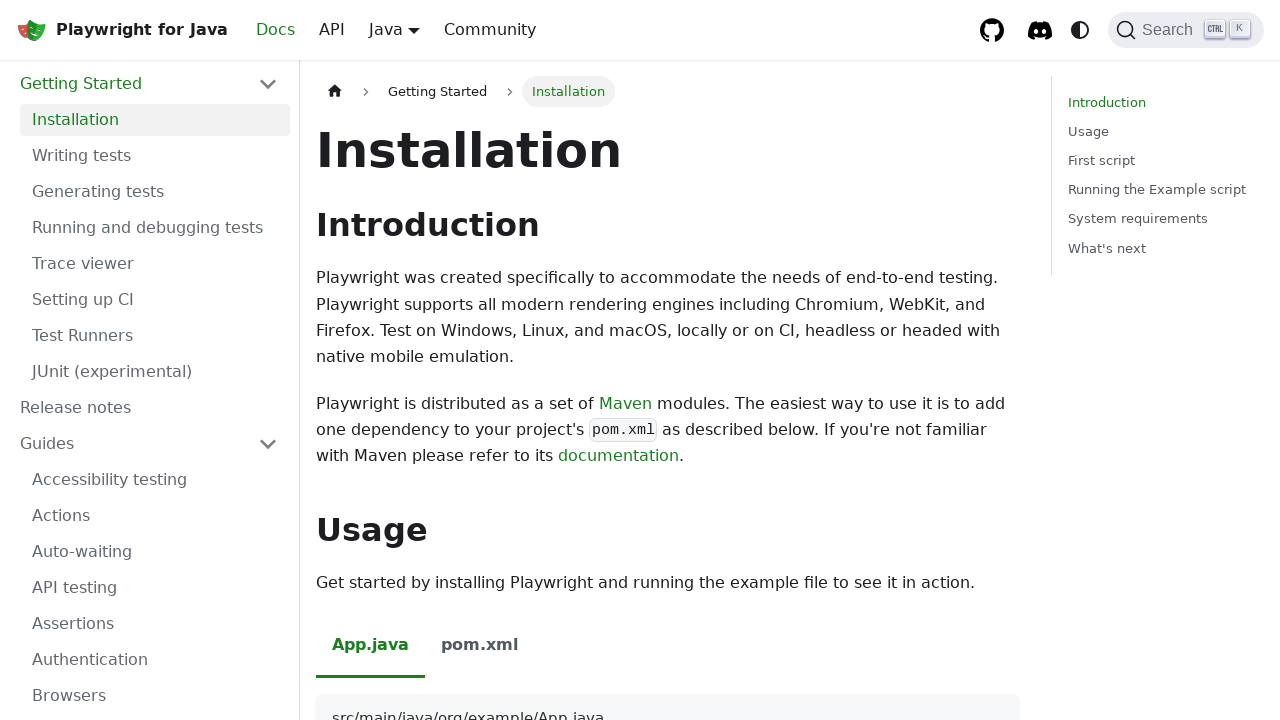

Verified H1 heading displays 'Installation'
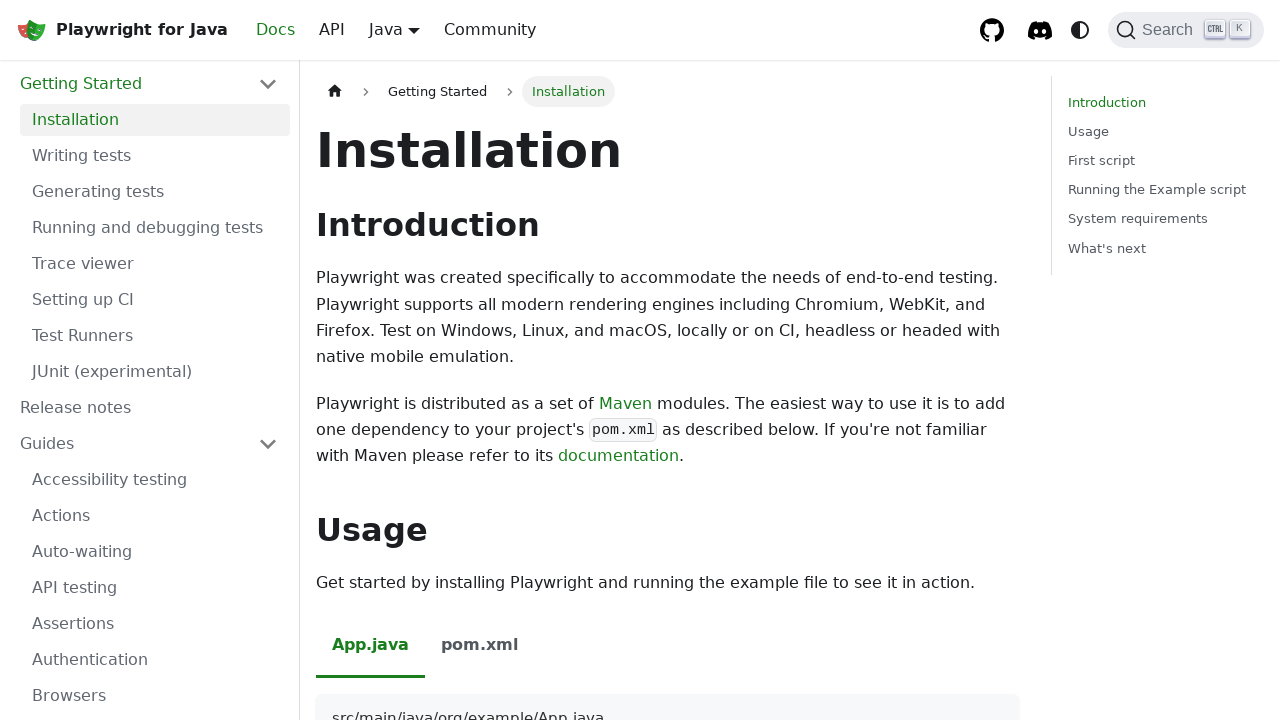

Page fully loaded - network idle state reached
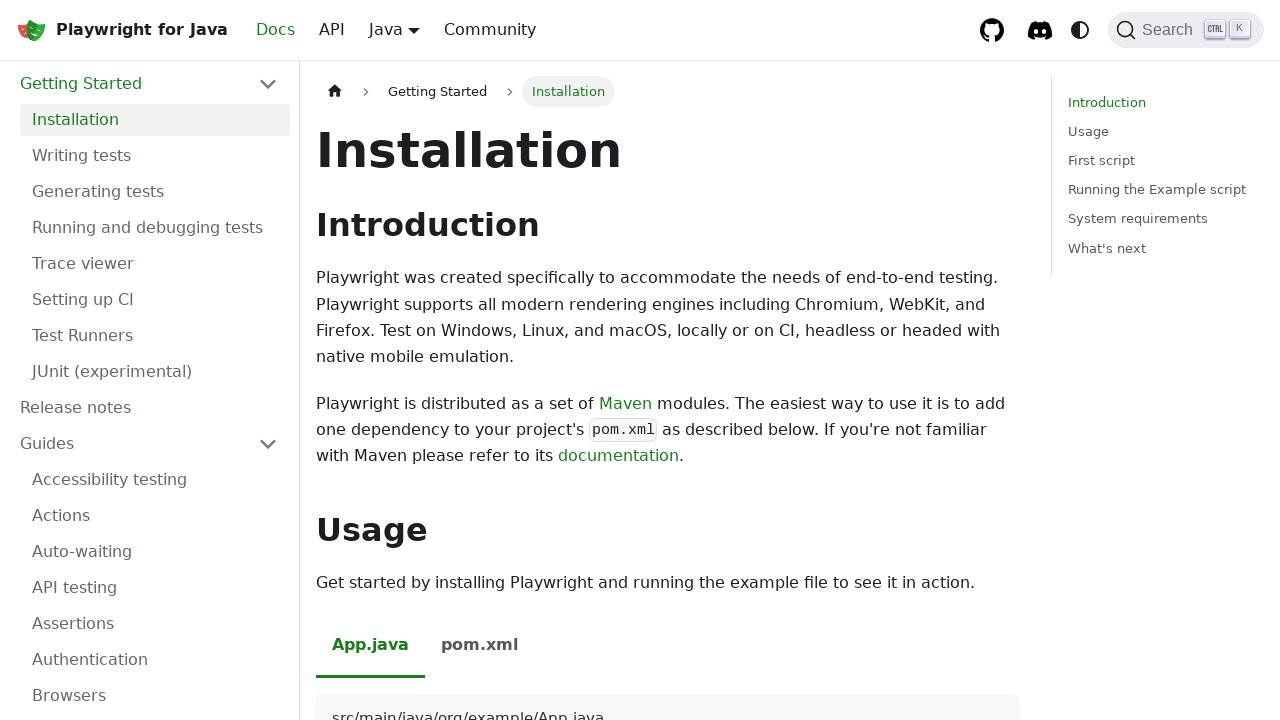

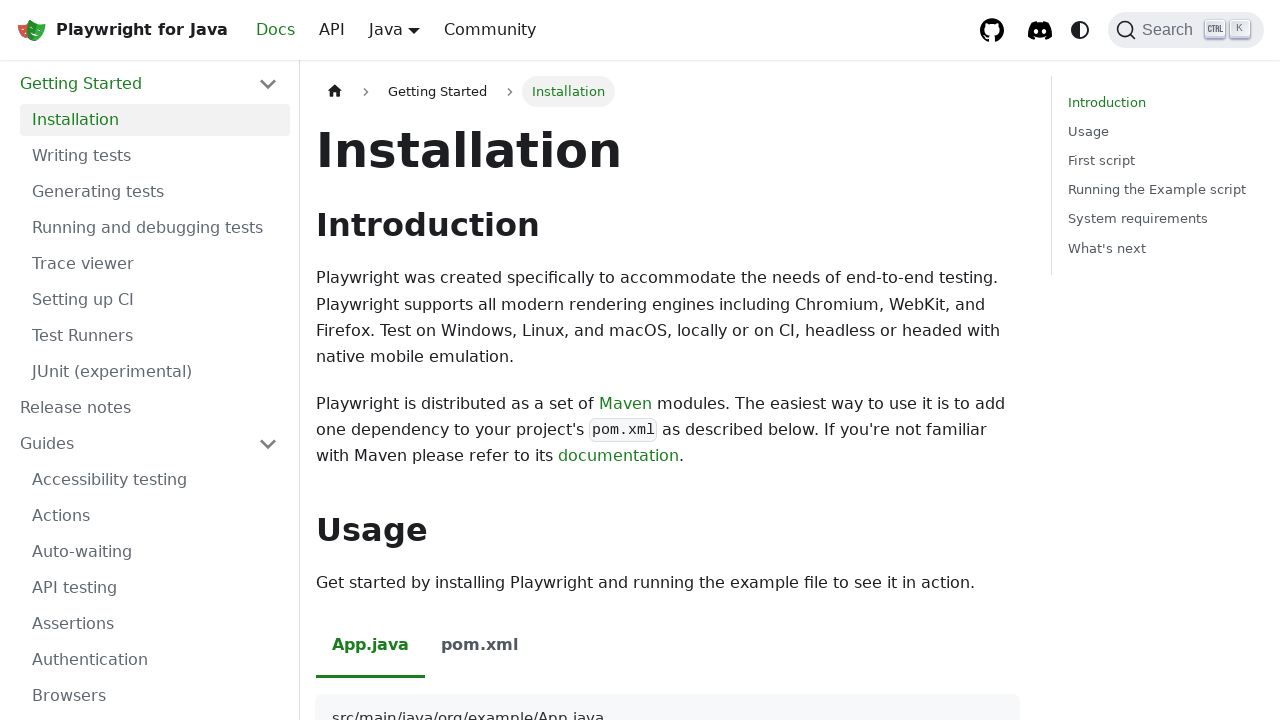